Tests drag and drop functionality by dragging an element to a target location using offset coordinates, then verifies the drop was successful.

Starting URL: https://www.selenium.dev/selenium/web/mouse_interaction.html

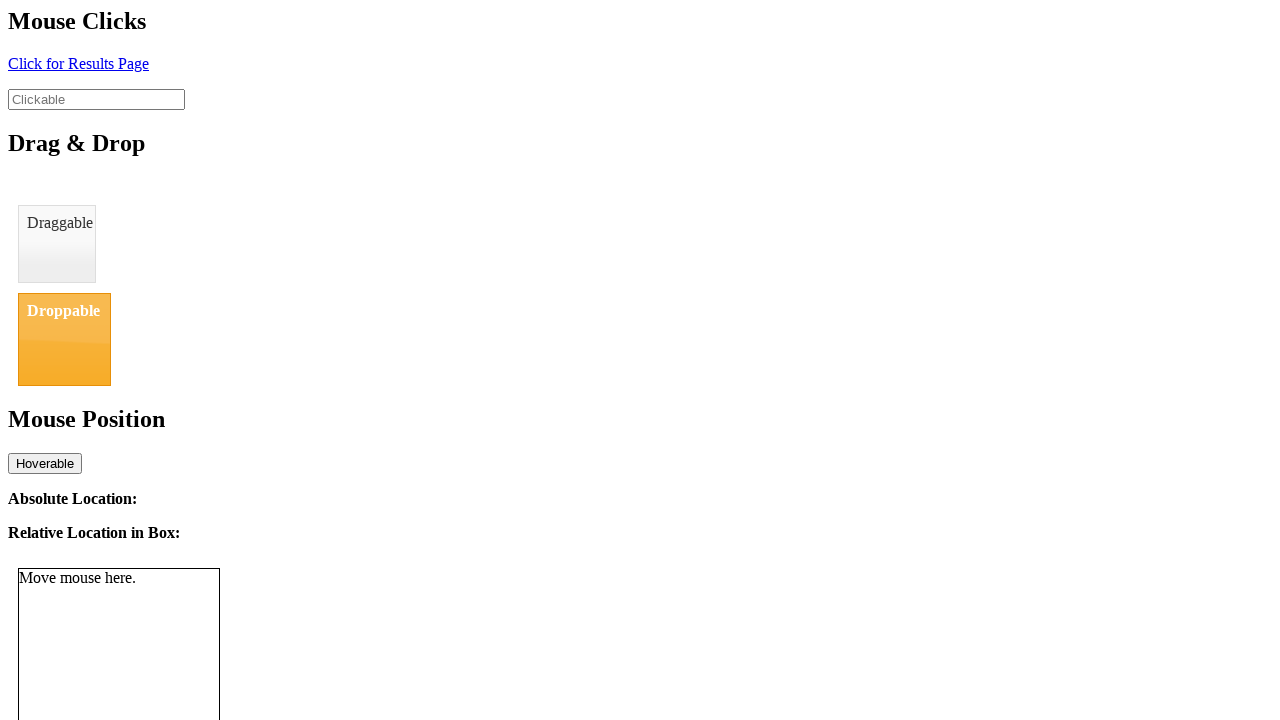

Located the draggable element
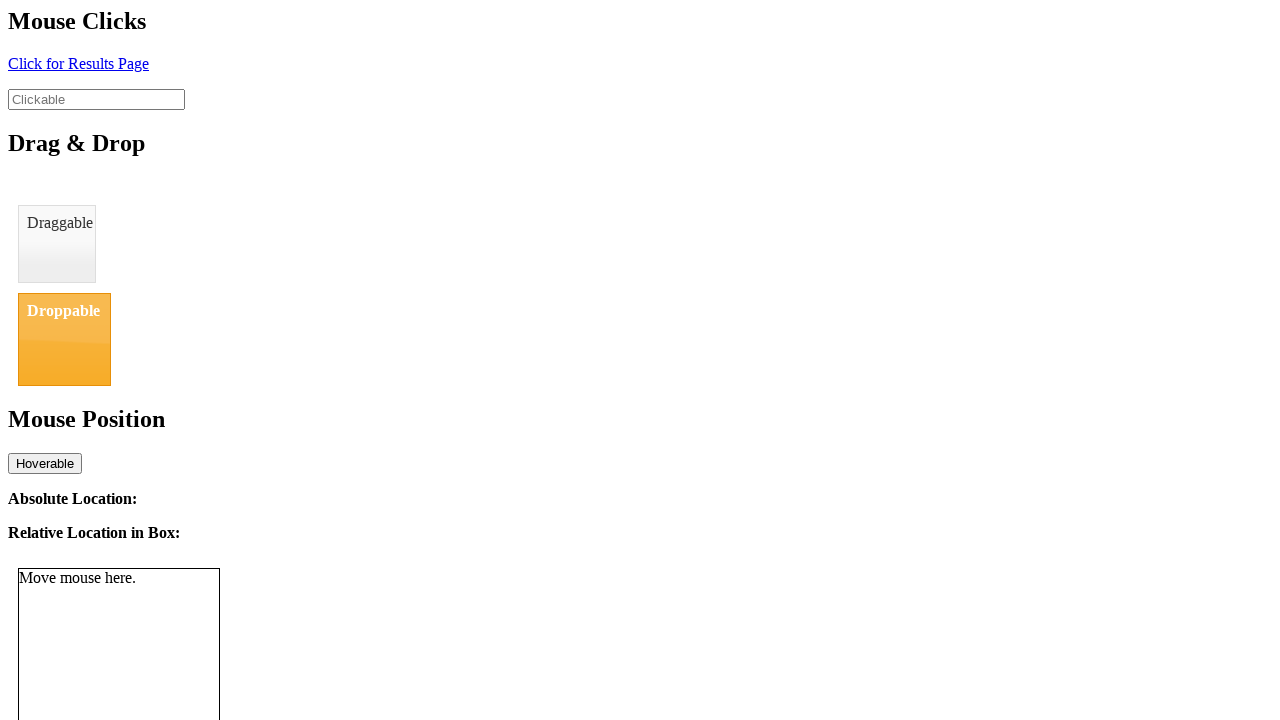

Located the droppable element
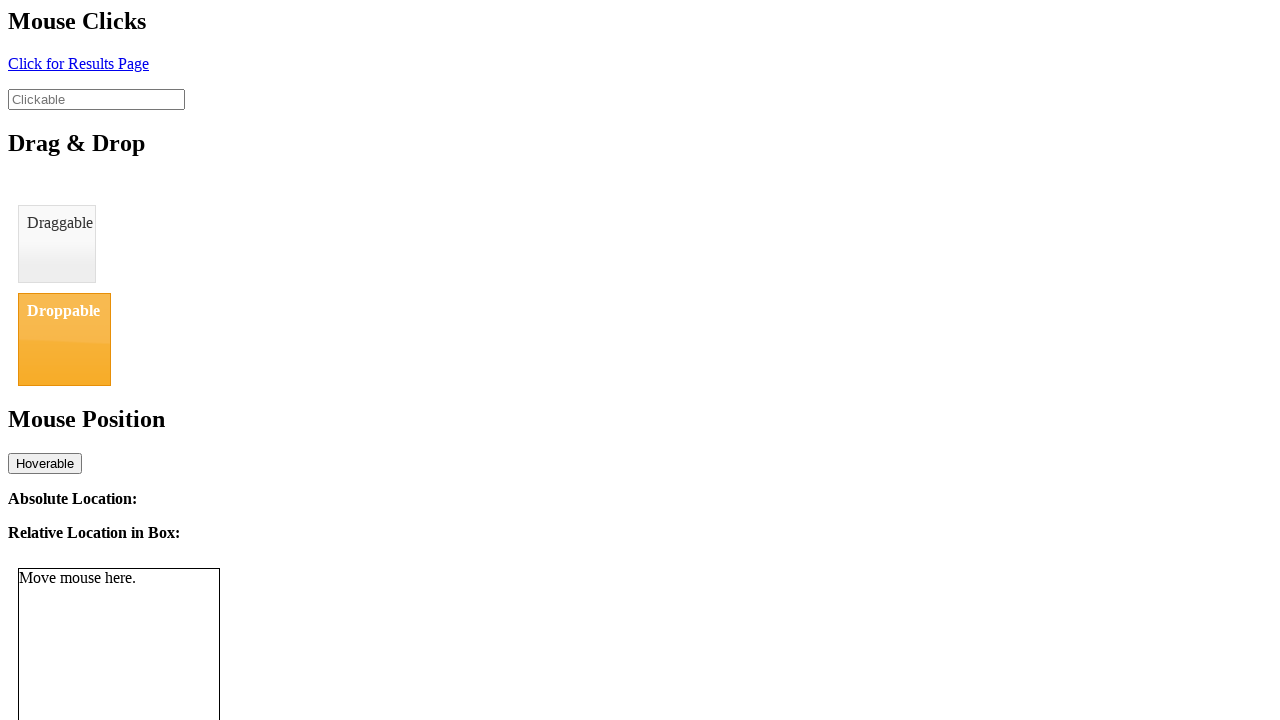

Retrieved bounding box of draggable element
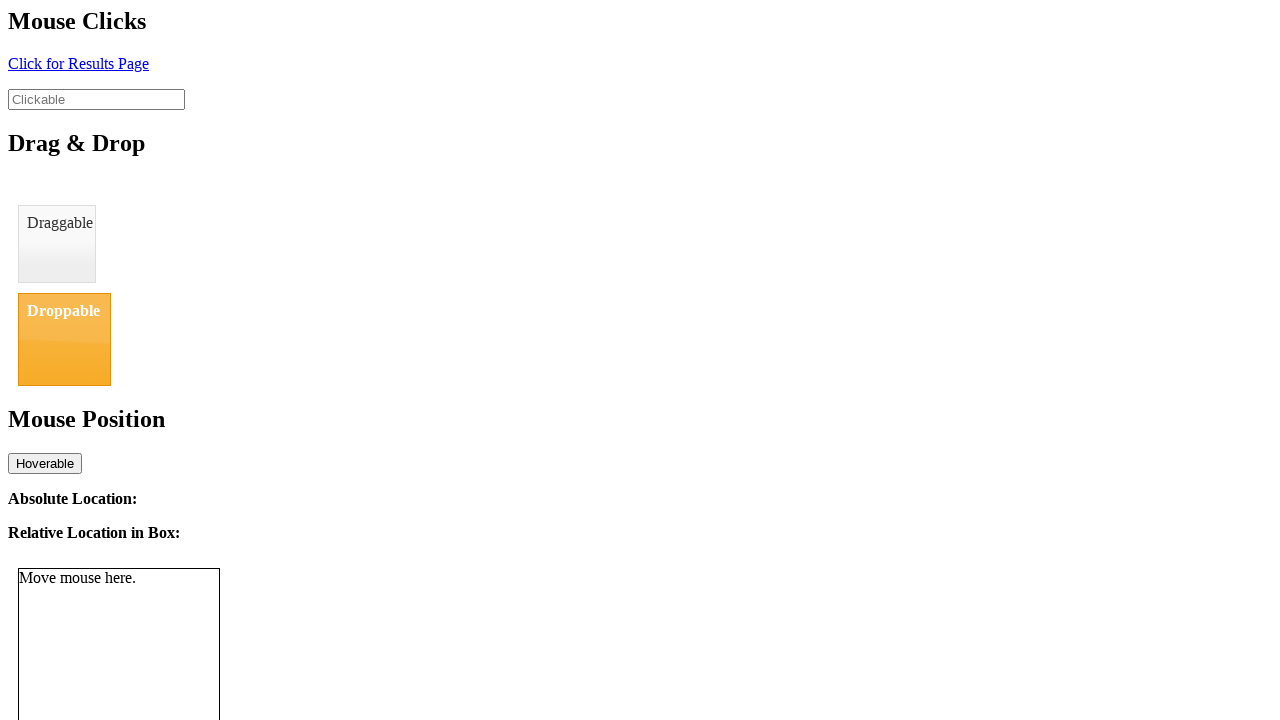

Retrieved bounding box of droppable element
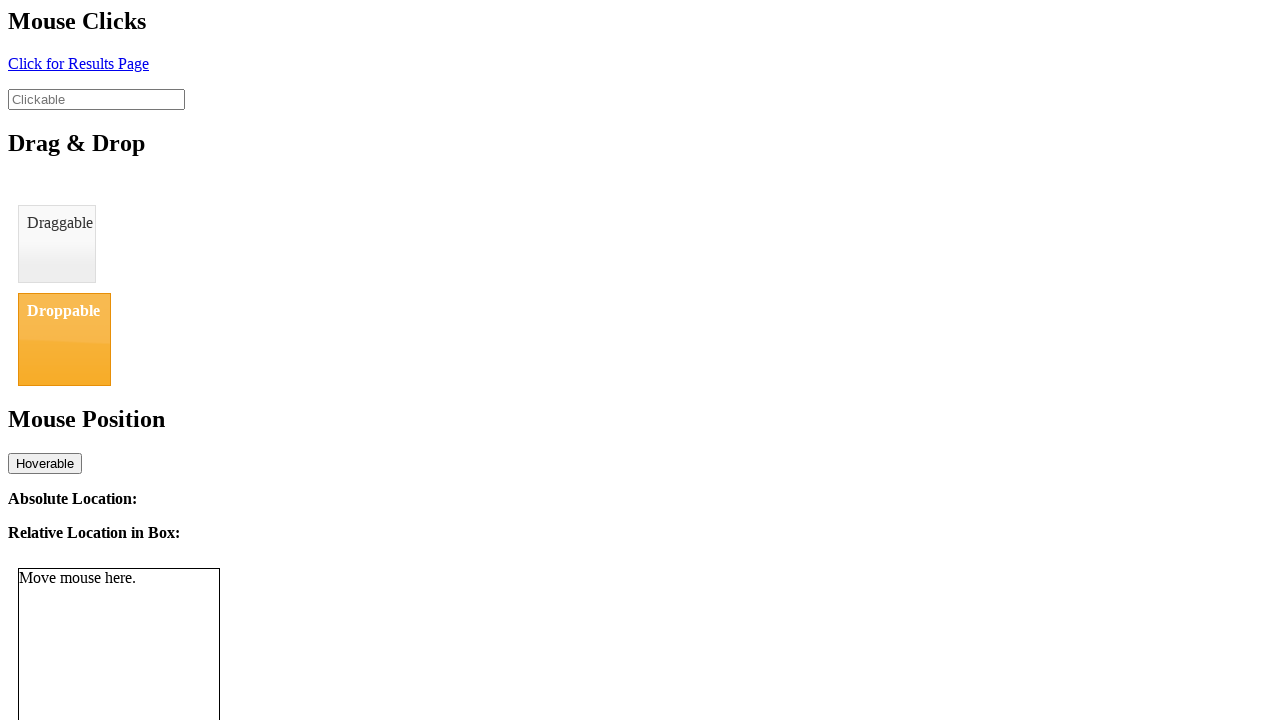

Dragged element to target location using offset coordinates at (64, 339)
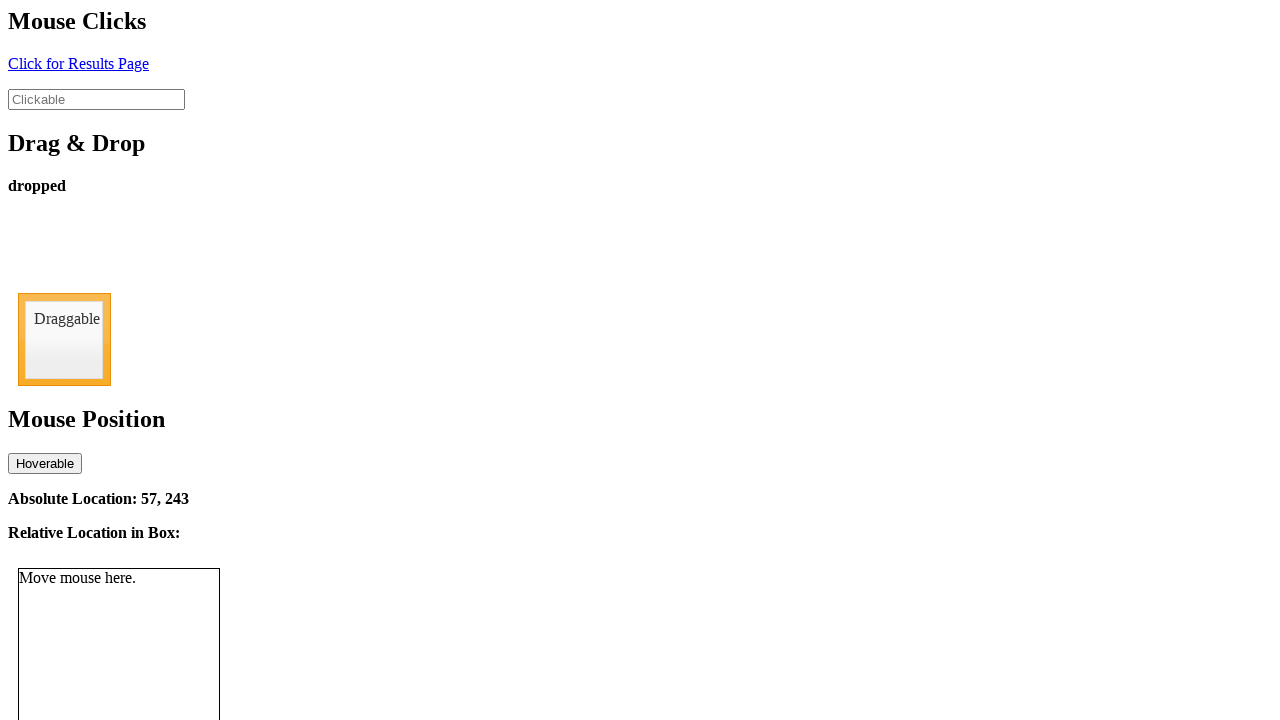

Retrieved drop status text content
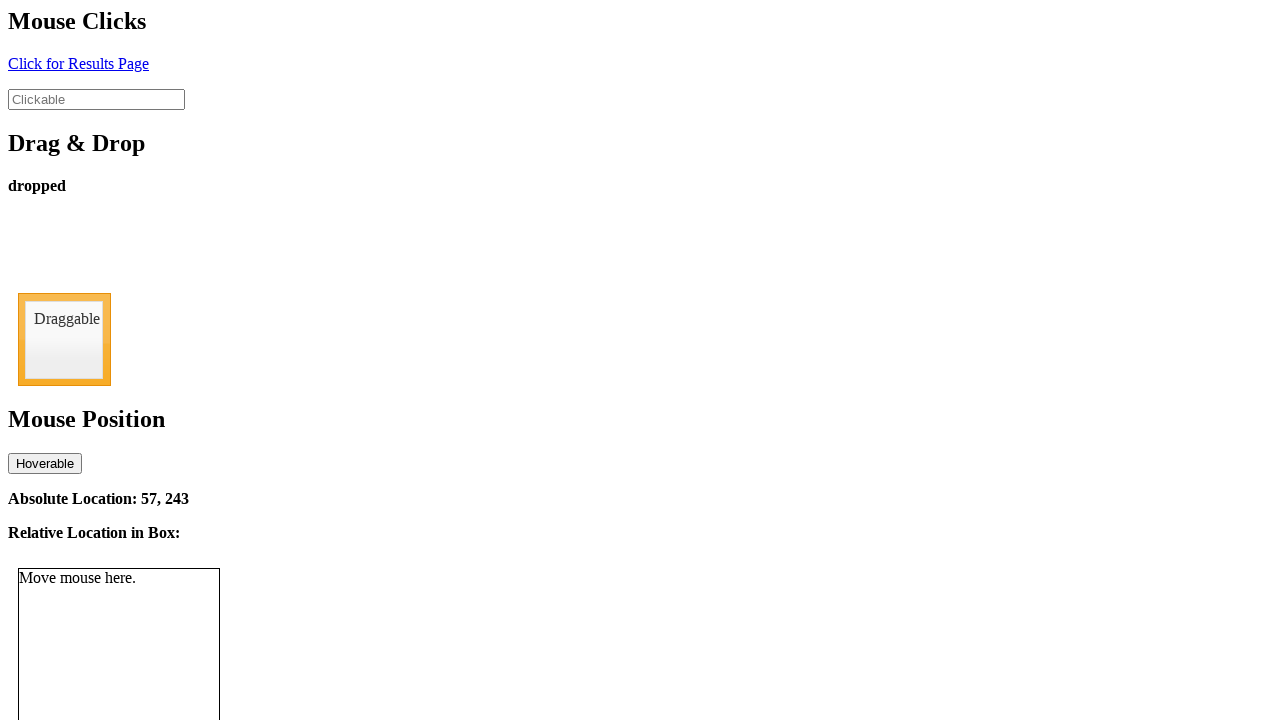

Verified that drop was successful - status equals 'dropped'
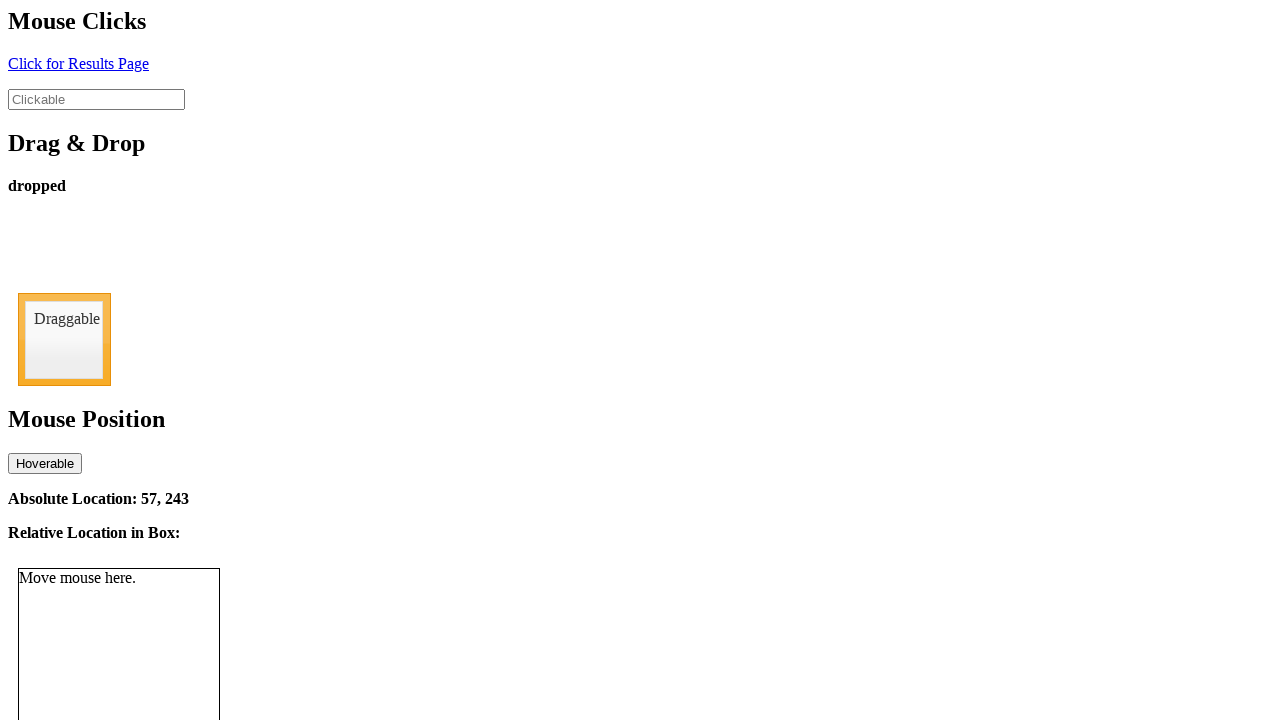

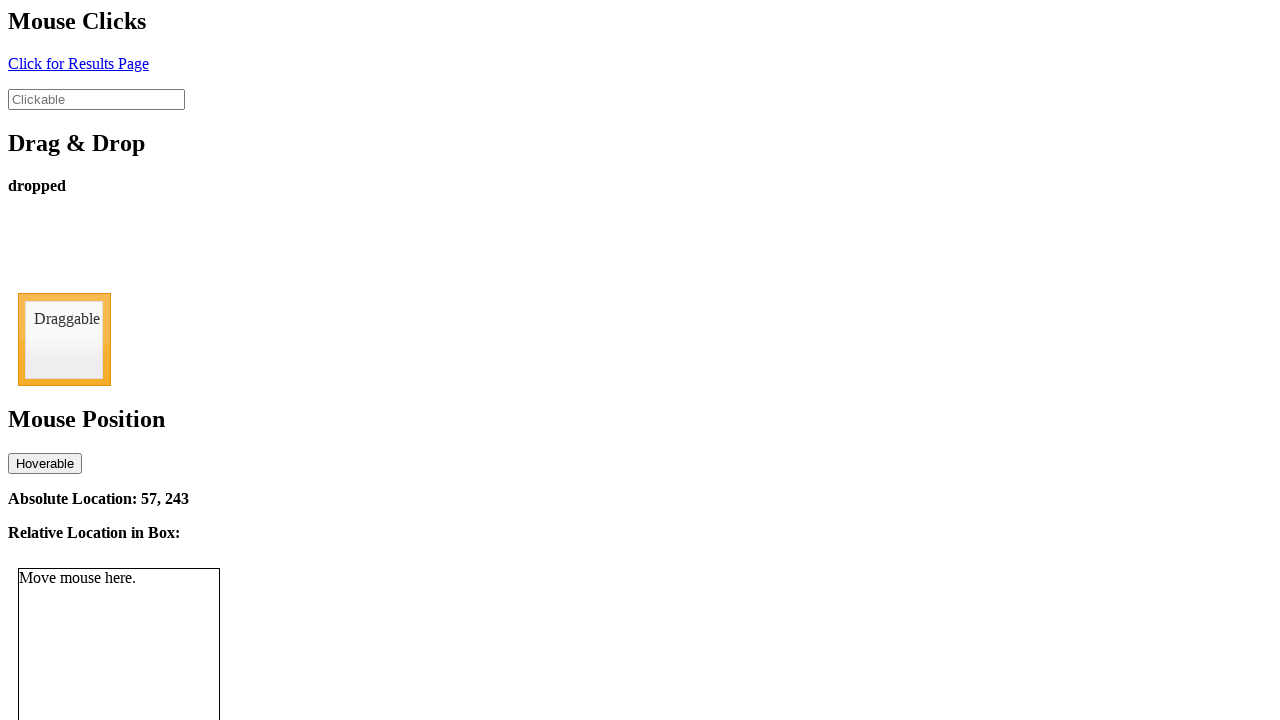